Tests navigating through all filter options (Active, Completed, All)

Starting URL: https://demo.playwright.dev/todomvc

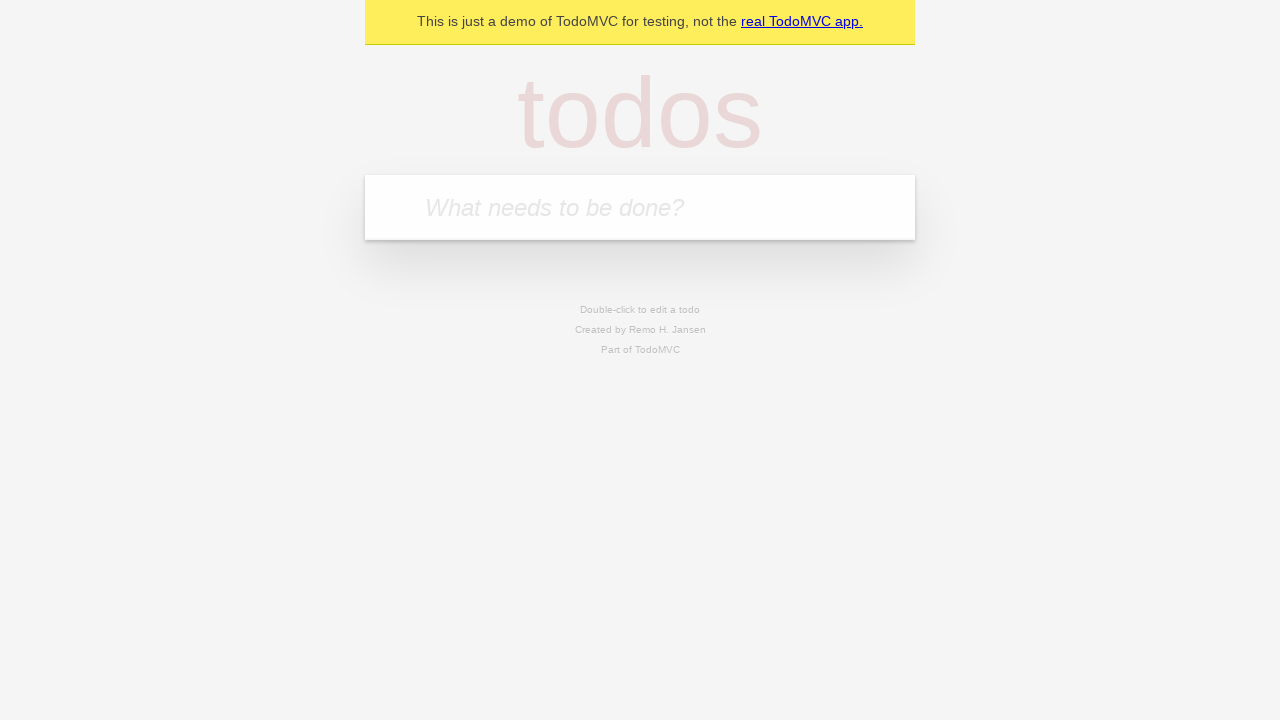

Filled todo input with 'buy some cheese' on internal:attr=[placeholder="What needs to be done?"i]
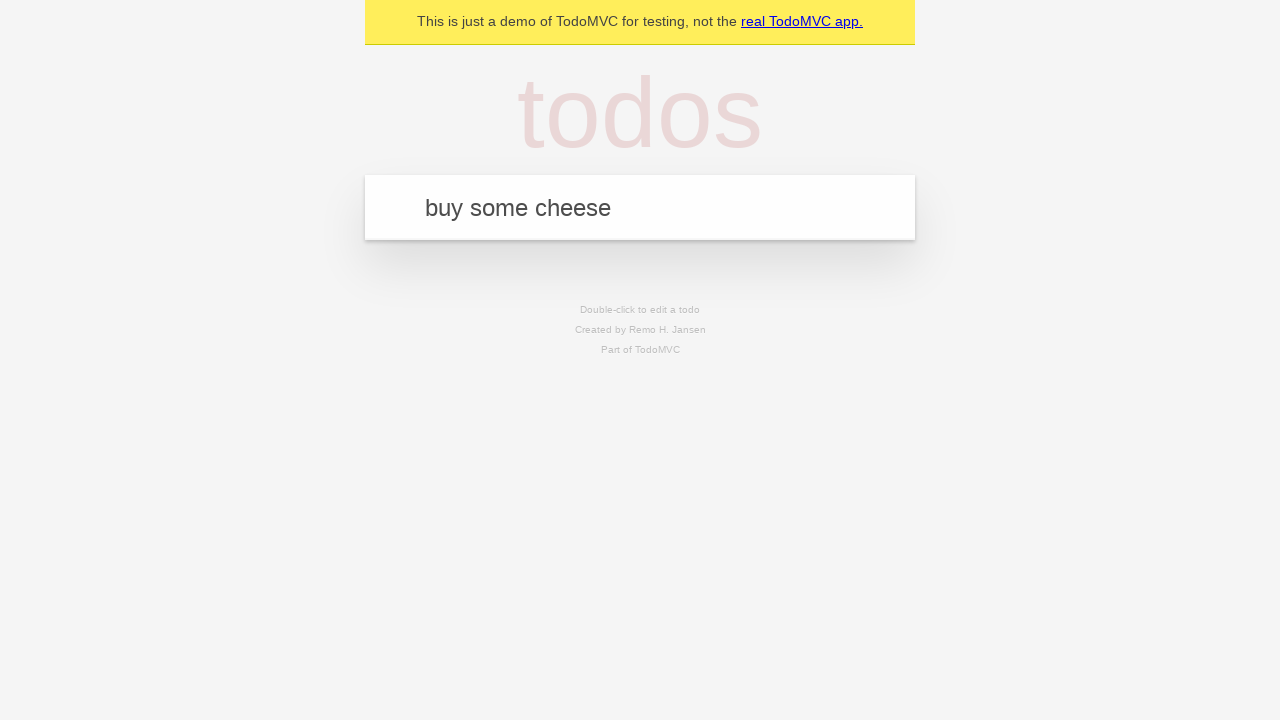

Pressed Enter to add 'buy some cheese' todo on internal:attr=[placeholder="What needs to be done?"i]
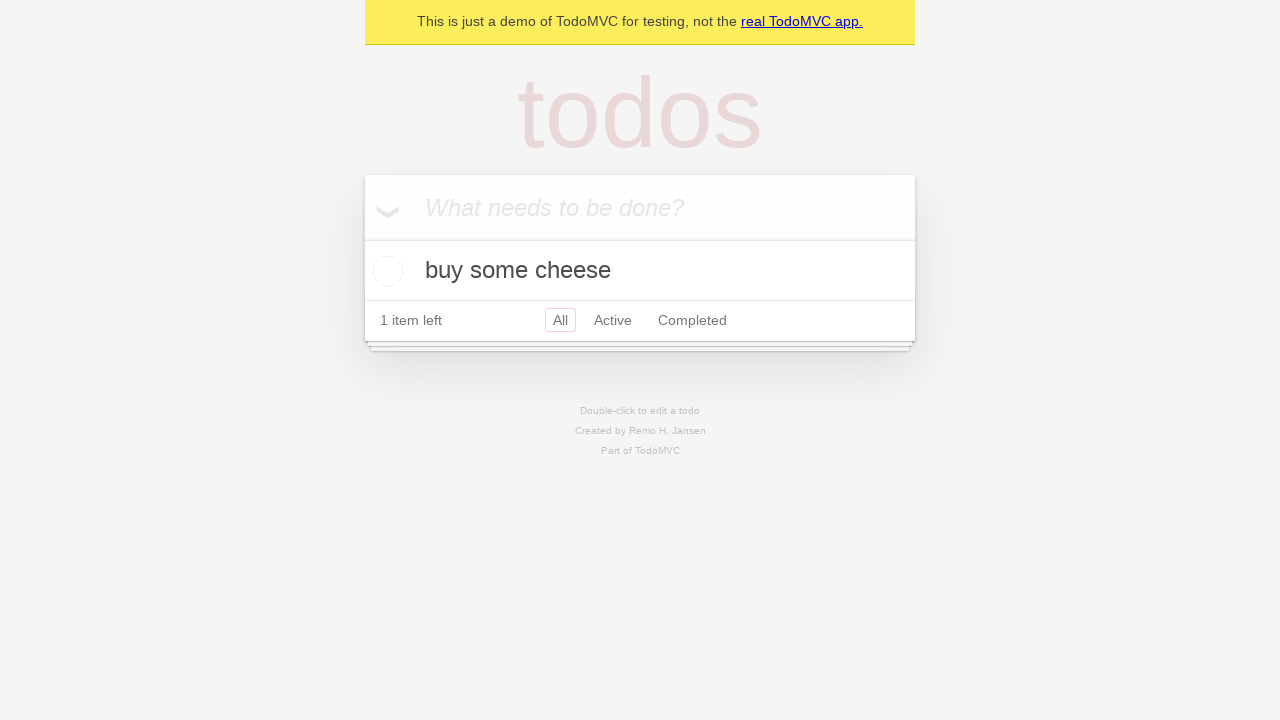

Filled todo input with 'feed the cat' on internal:attr=[placeholder="What needs to be done?"i]
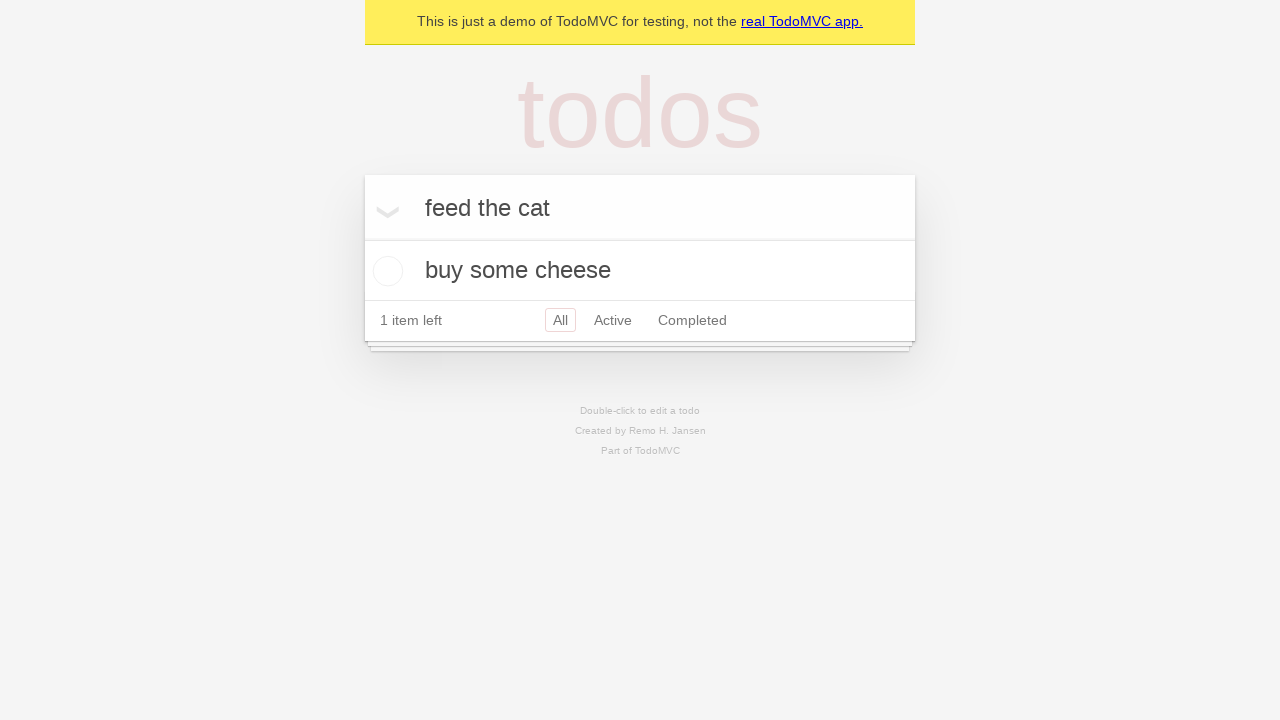

Pressed Enter to add 'feed the cat' todo on internal:attr=[placeholder="What needs to be done?"i]
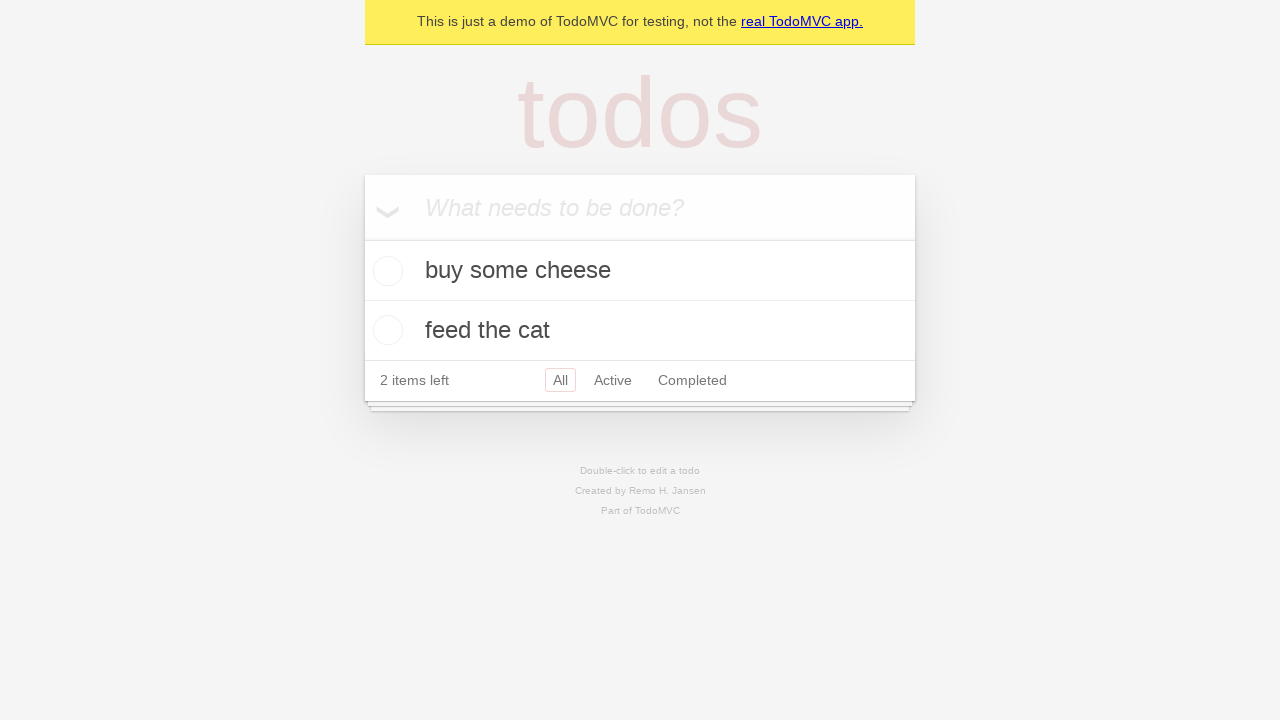

Filled todo input with 'book a doctors appointment' on internal:attr=[placeholder="What needs to be done?"i]
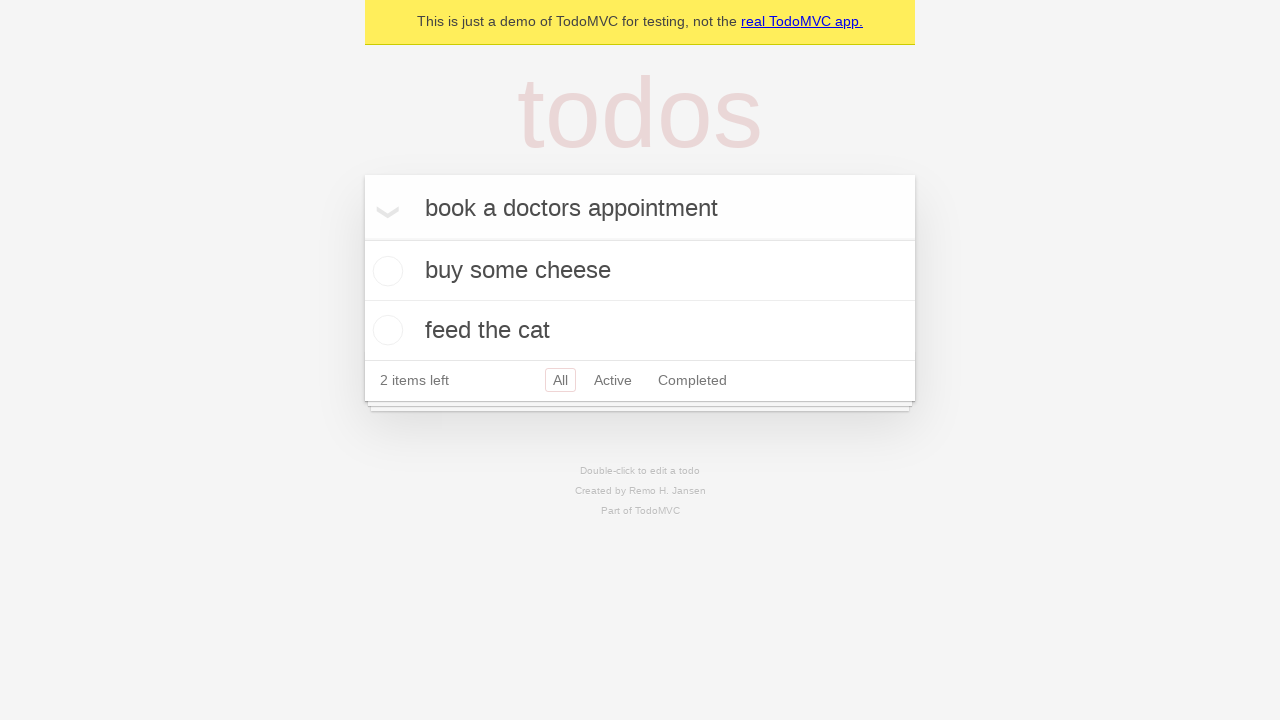

Pressed Enter to add 'book a doctors appointment' todo on internal:attr=[placeholder="What needs to be done?"i]
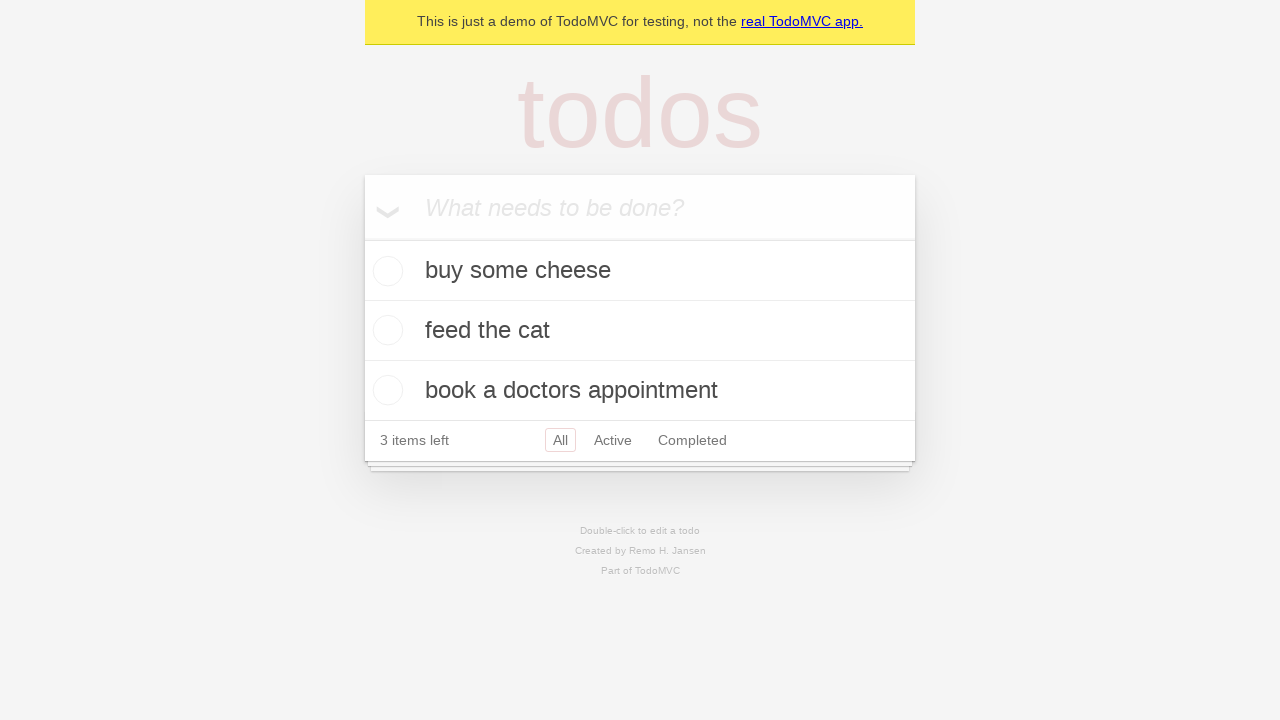

Checked the second todo item (feed the cat) at (385, 330) on internal:testid=[data-testid="todo-item"s] >> nth=1 >> internal:role=checkbox
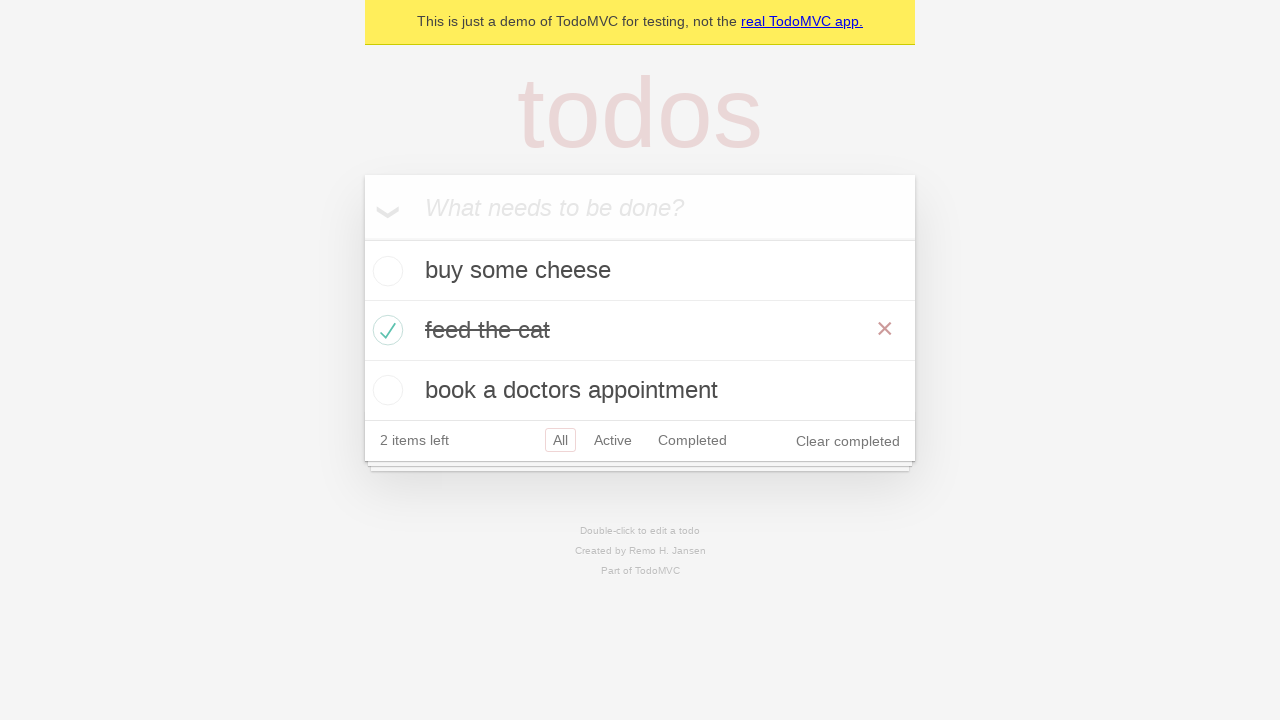

Clicked Active filter to display only active todos at (613, 440) on internal:role=link[name="Active"i]
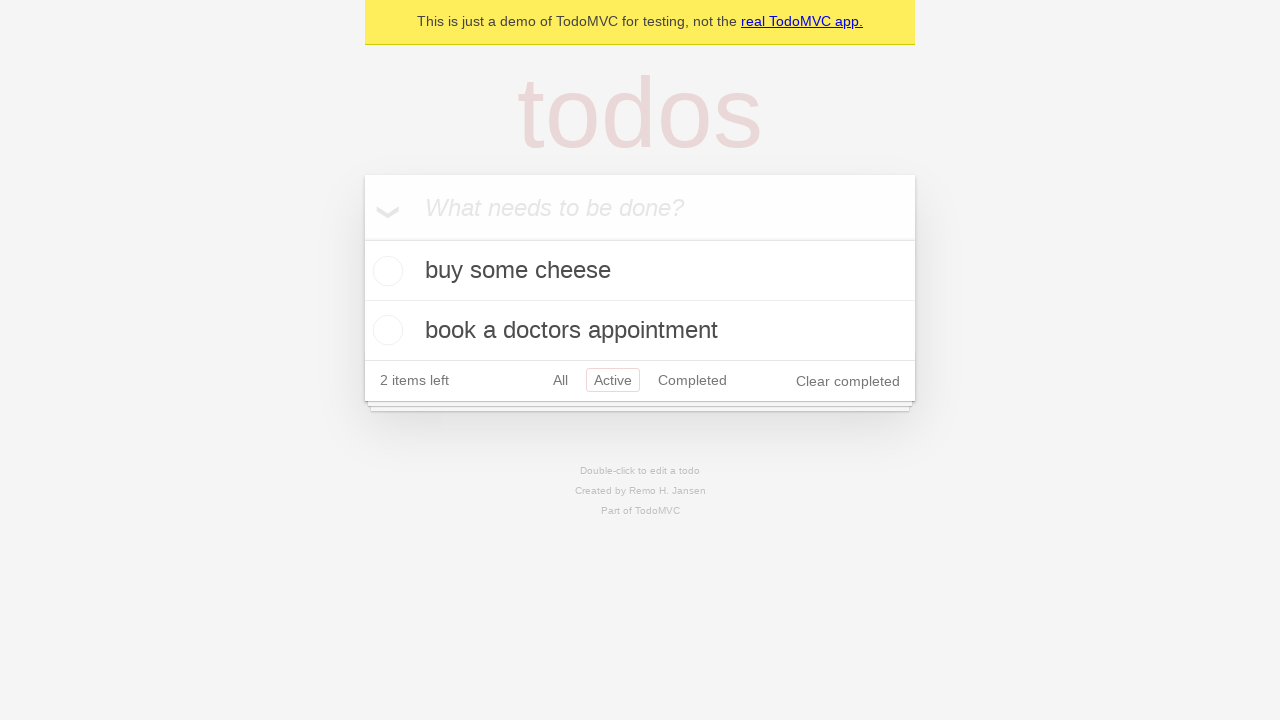

Clicked Completed filter to display only completed todos at (692, 380) on internal:role=link[name="Completed"i]
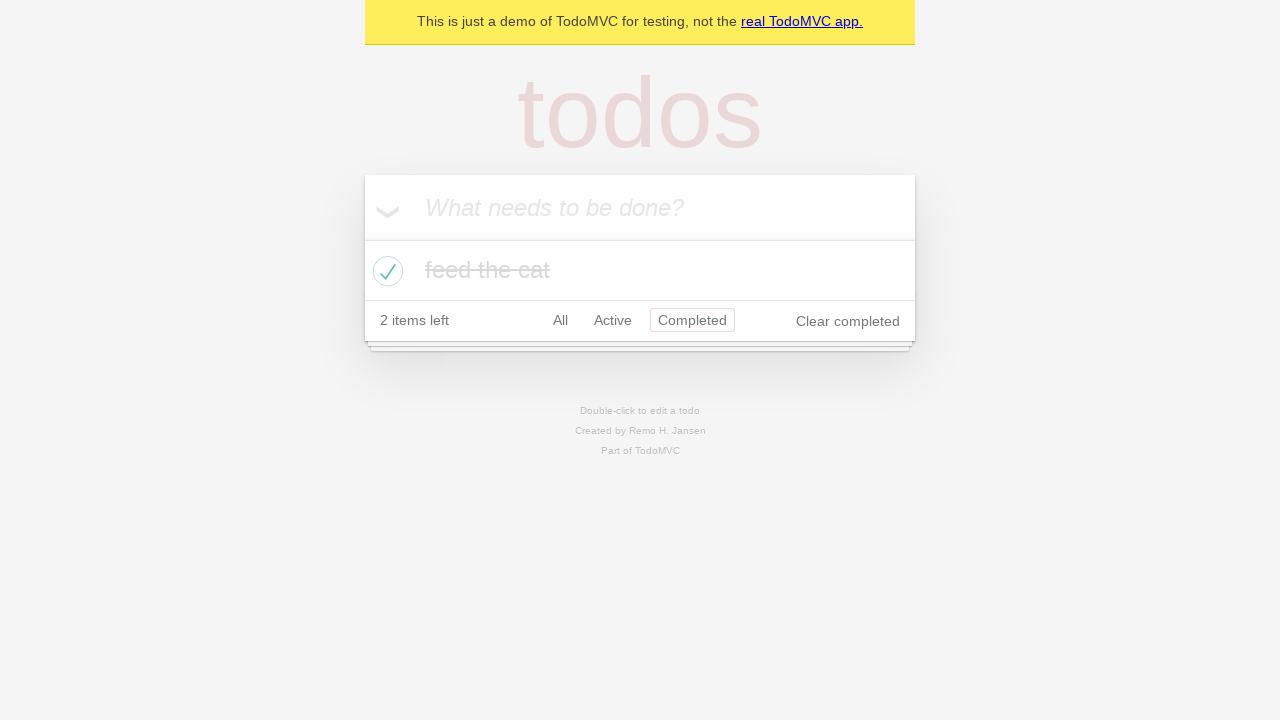

Clicked All filter to display all todos at (560, 320) on internal:role=link[name="All"i]
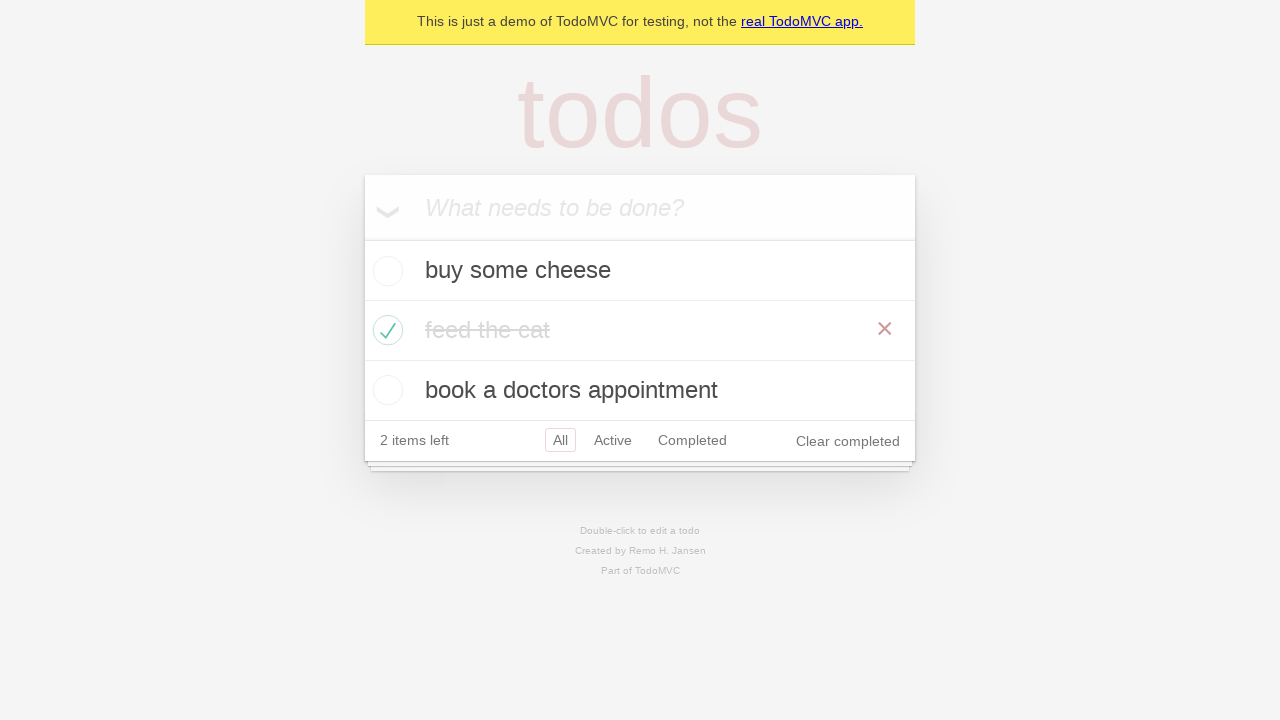

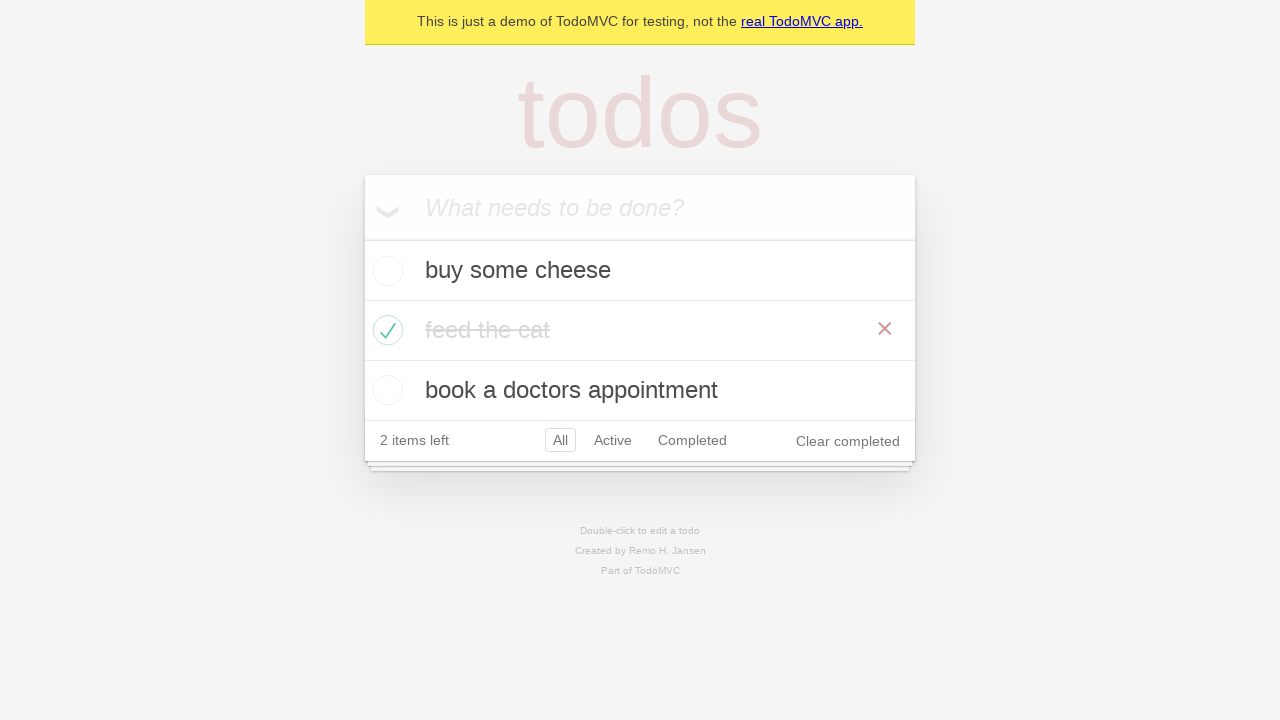